Tests web table interaction by scrolling the page, finding a specific row where the name column equals "Raj", and clicking the checkbox input in that row

Starting URL: https://letcode.in/table

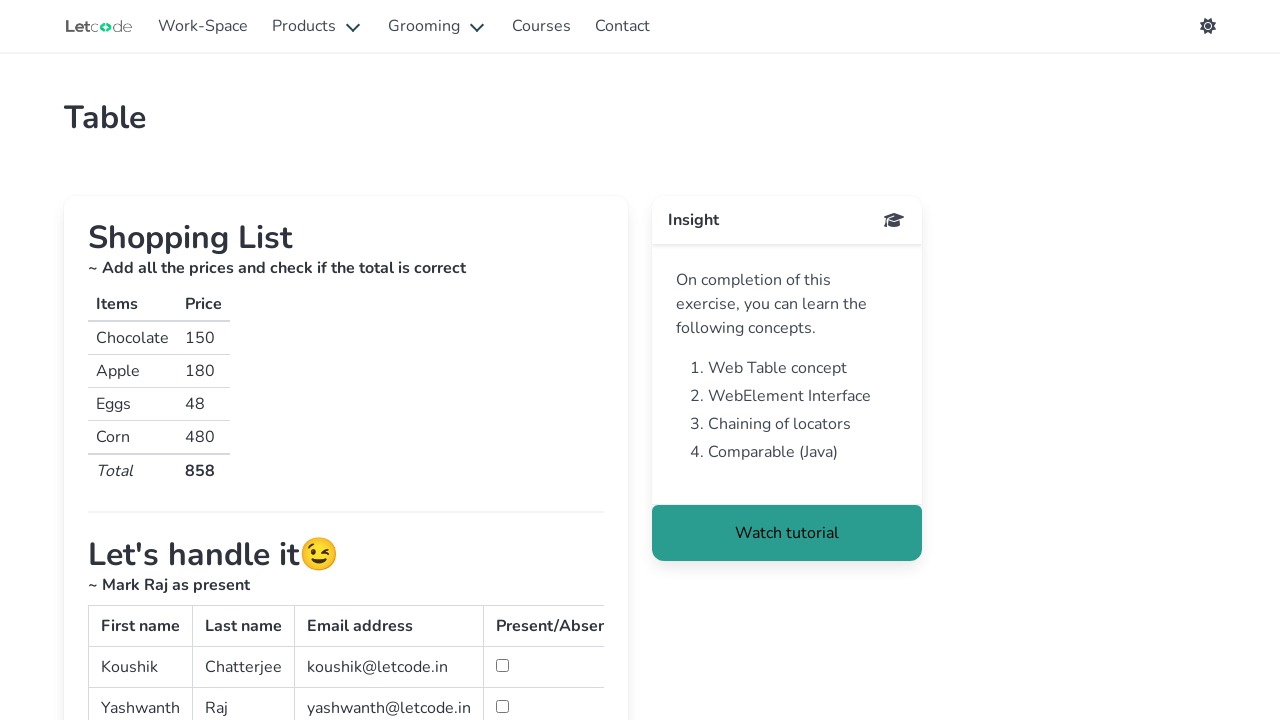

Table loaded - waited for selector 'table#simpletable tbody'
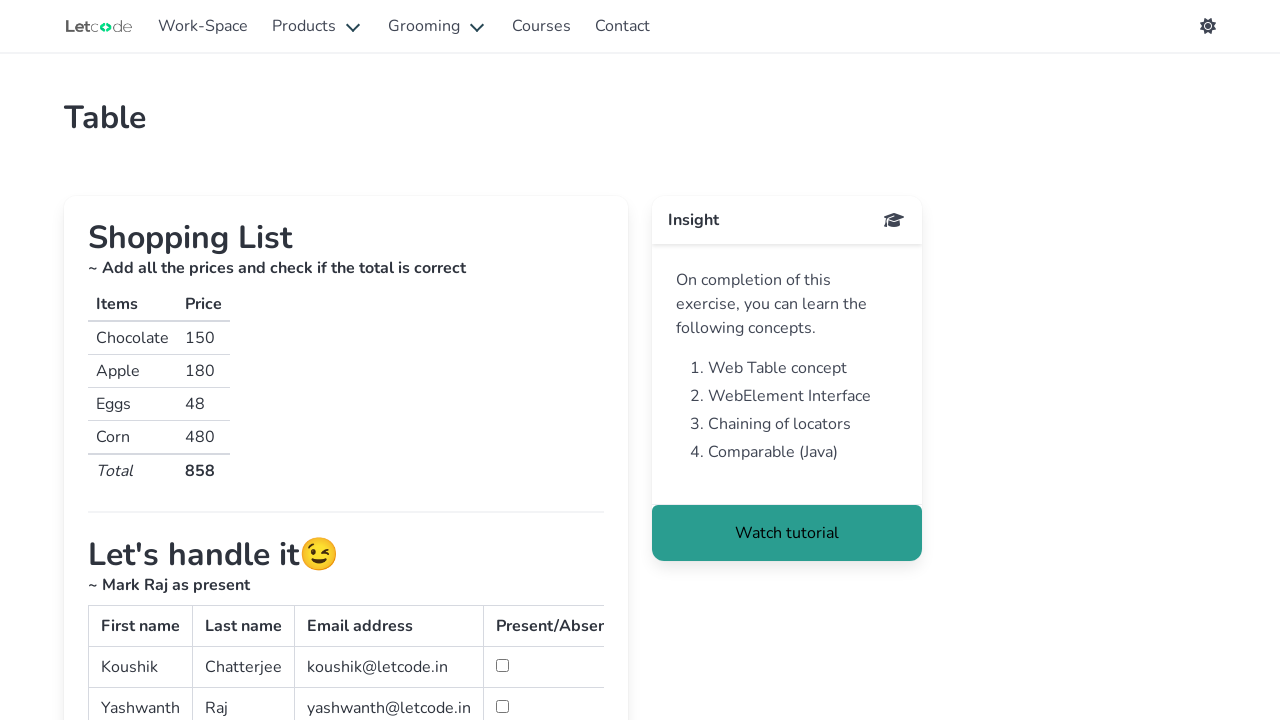

Scrolled page down by 450 pixels
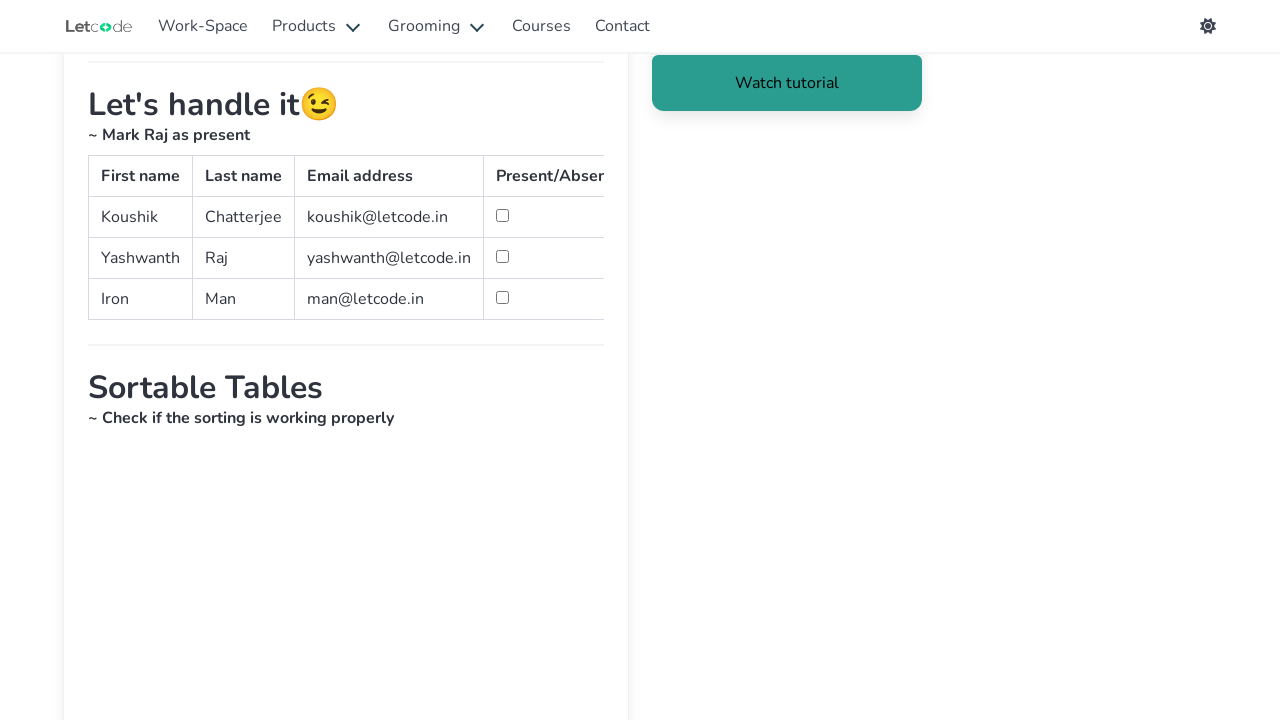

Retrieved all table rows - found 3 rows
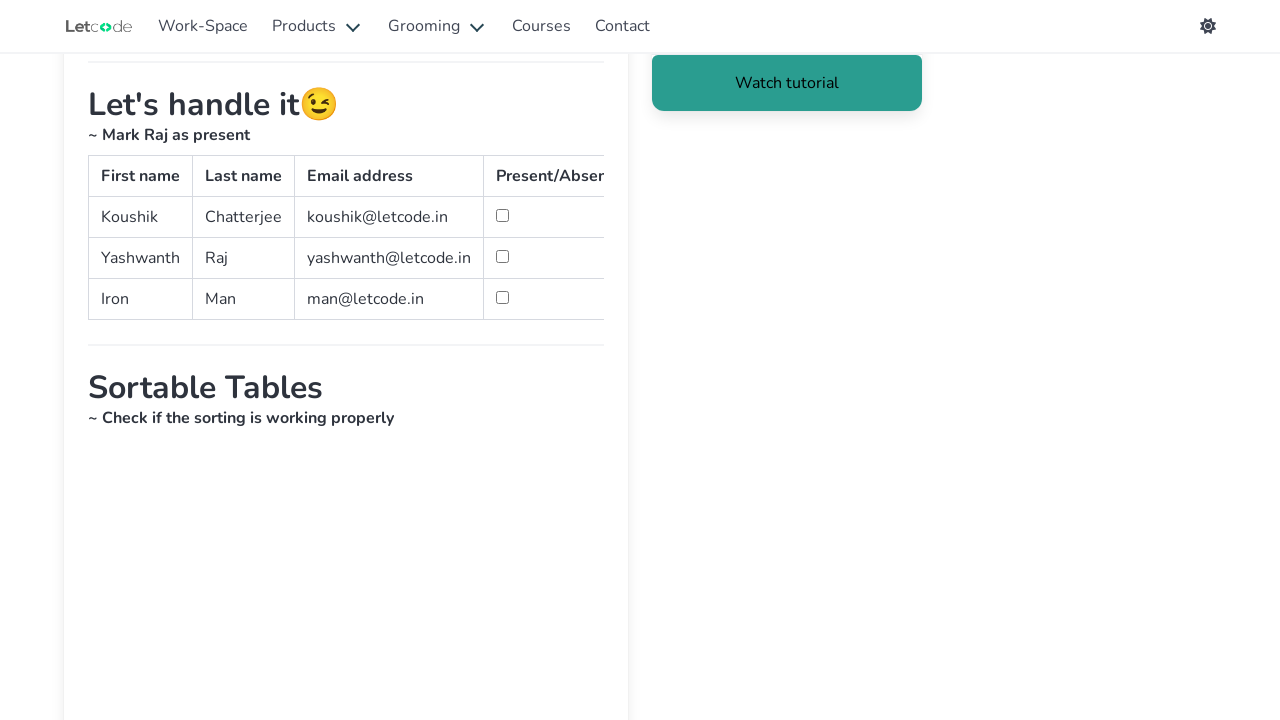

Found row with 'Raj' in name column and hovered over checkbox at (502, 256) on table#simpletable tbody tr >> nth=1 >> td >> nth=3 >> input
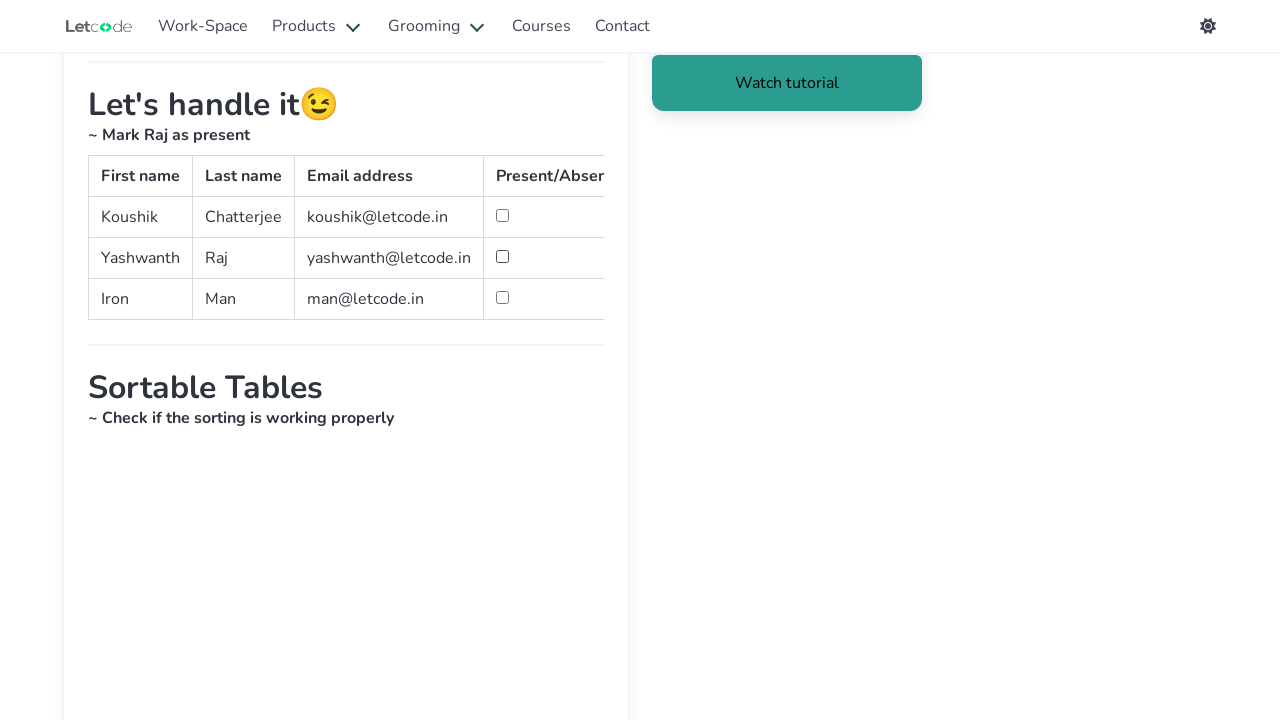

Clicked checkbox in Raj's row at (502, 256) on table#simpletable tbody tr >> nth=1 >> td >> nth=3 >> input
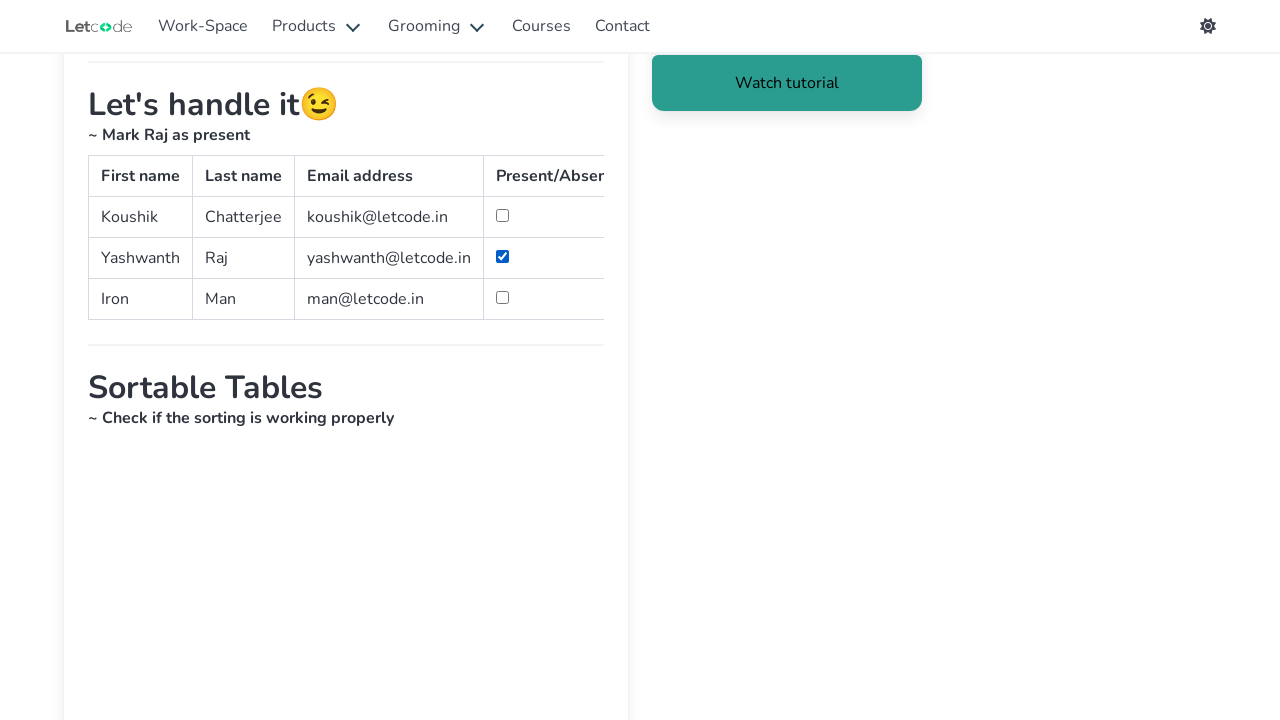

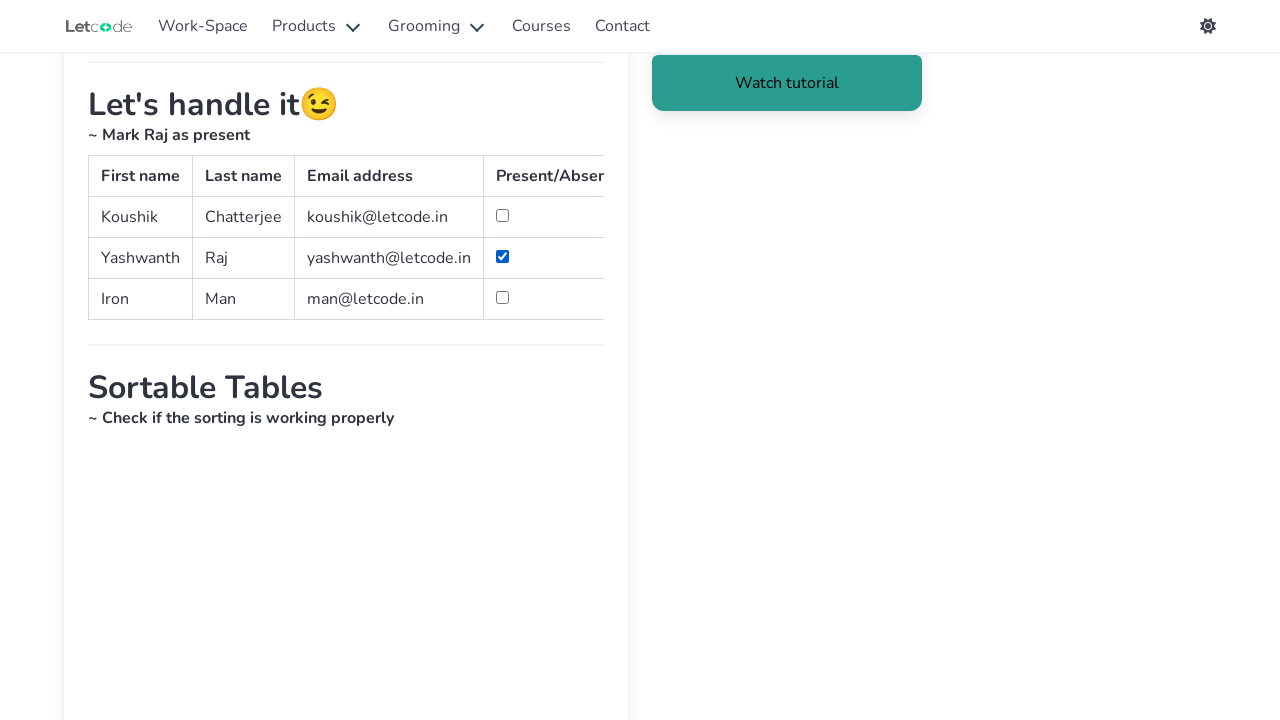